Tests checkbox functionality by verifying default states, clicking to toggle both checkboxes, and confirming their new states

Starting URL: http://practice.cydeo.com/checkboxes

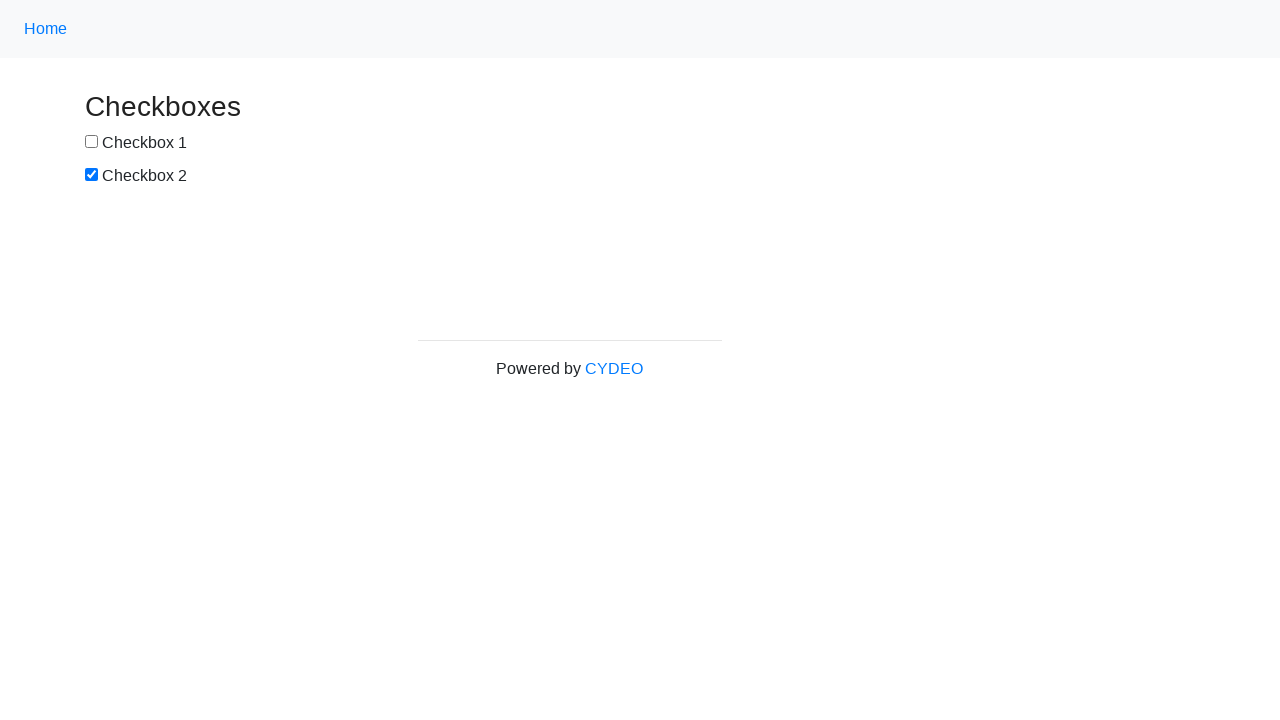

Located checkbox1 element
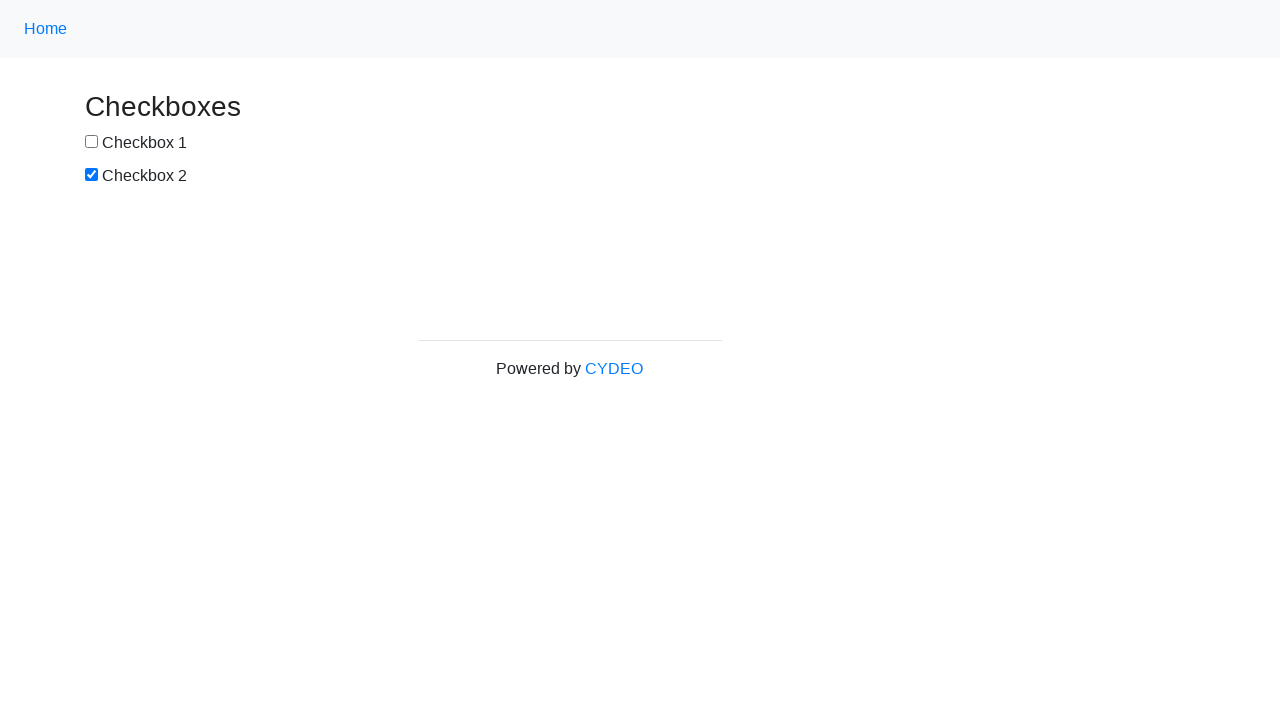

Located checkbox2 element
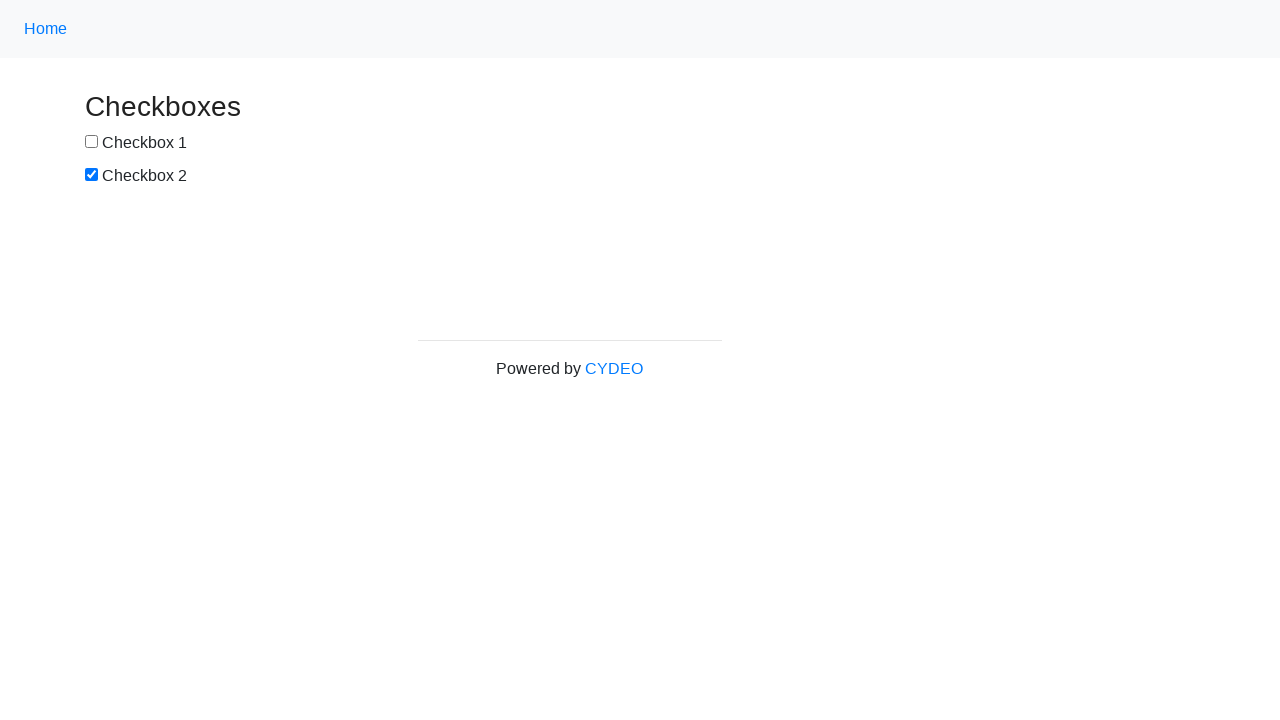

Verified checkbox1 is not selected by default
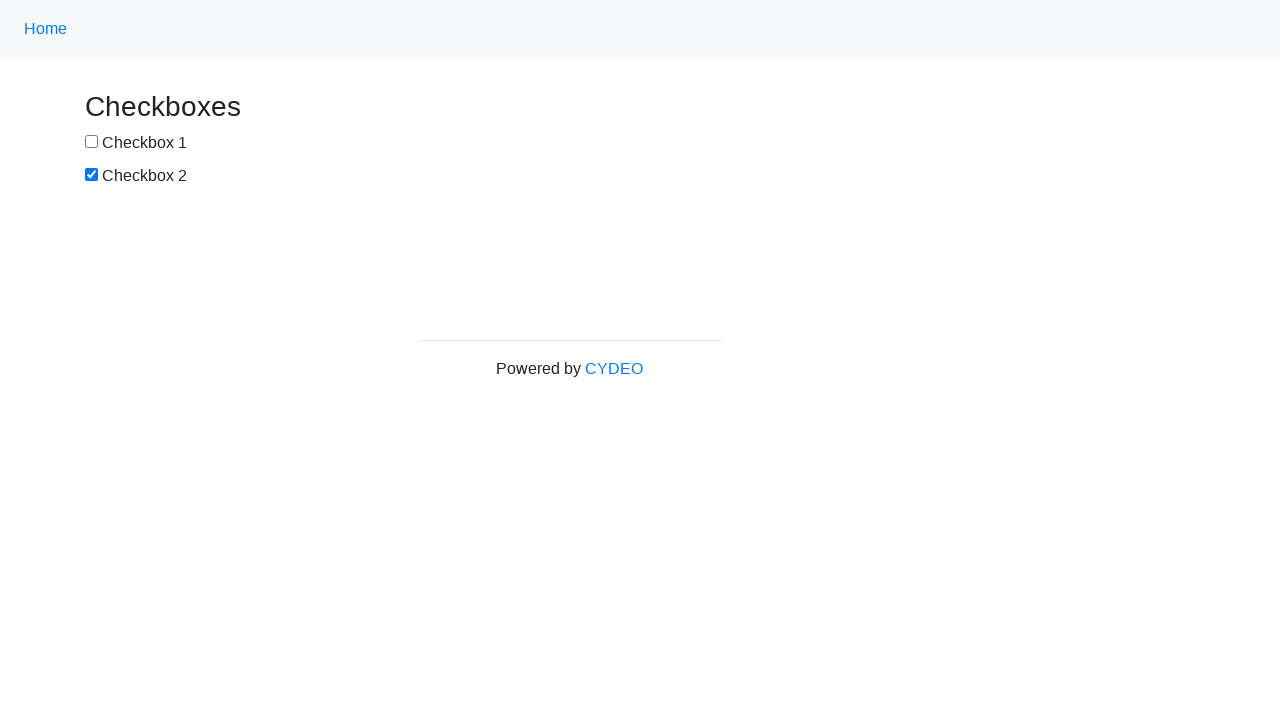

Verified checkbox2 is selected by default
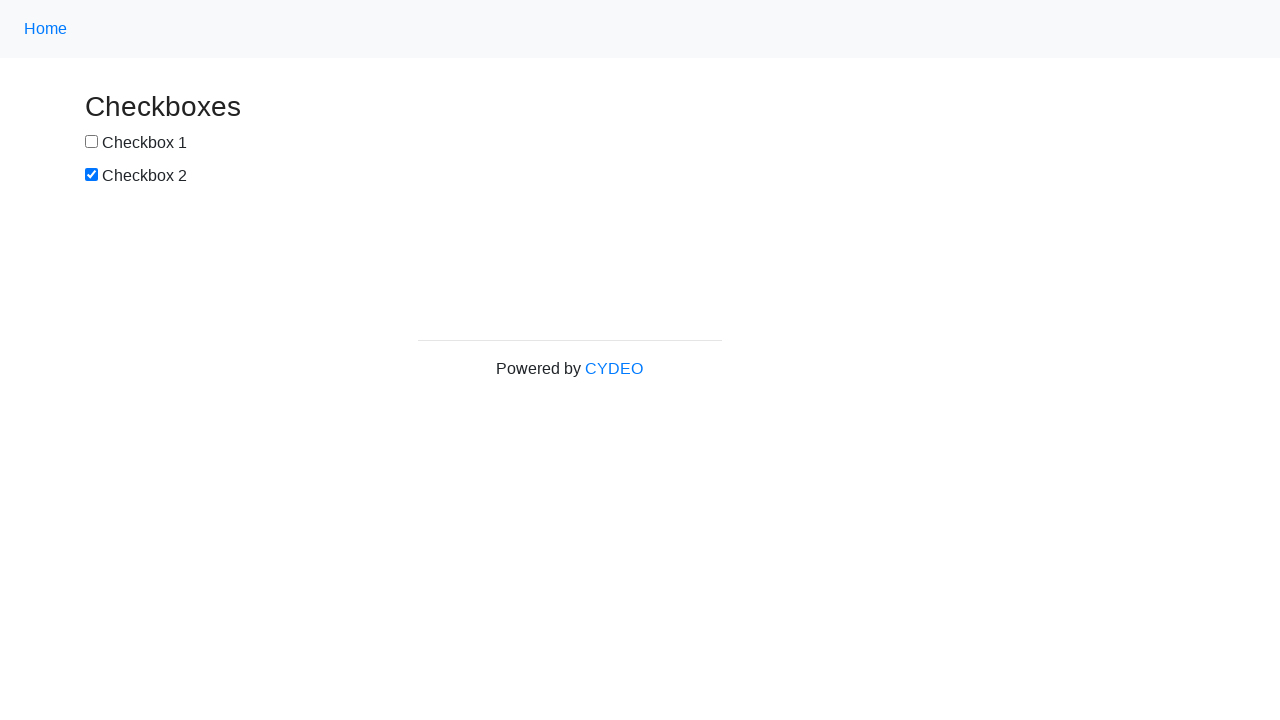

Clicked checkbox1 to select it at (92, 142) on input[name='checkbox1']
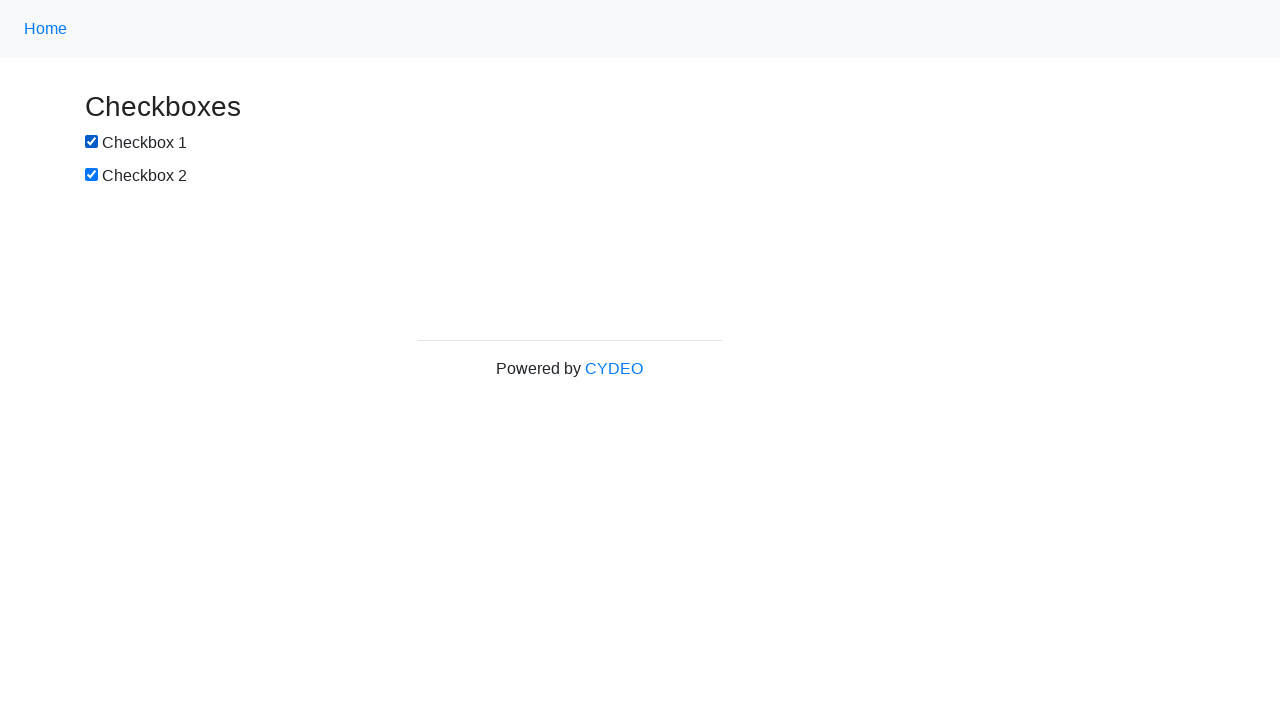

Clicked checkbox2 to deselect it at (92, 175) on input[name='checkbox2']
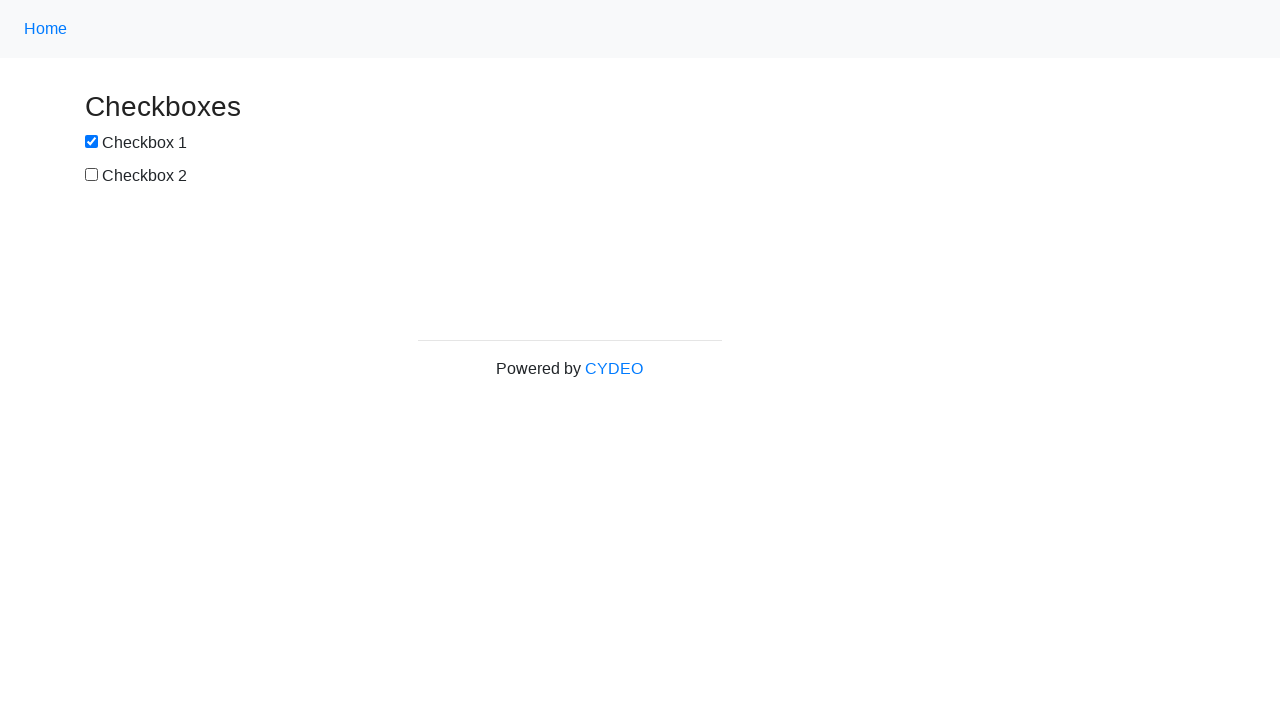

Verified checkbox1 is now selected after clicking
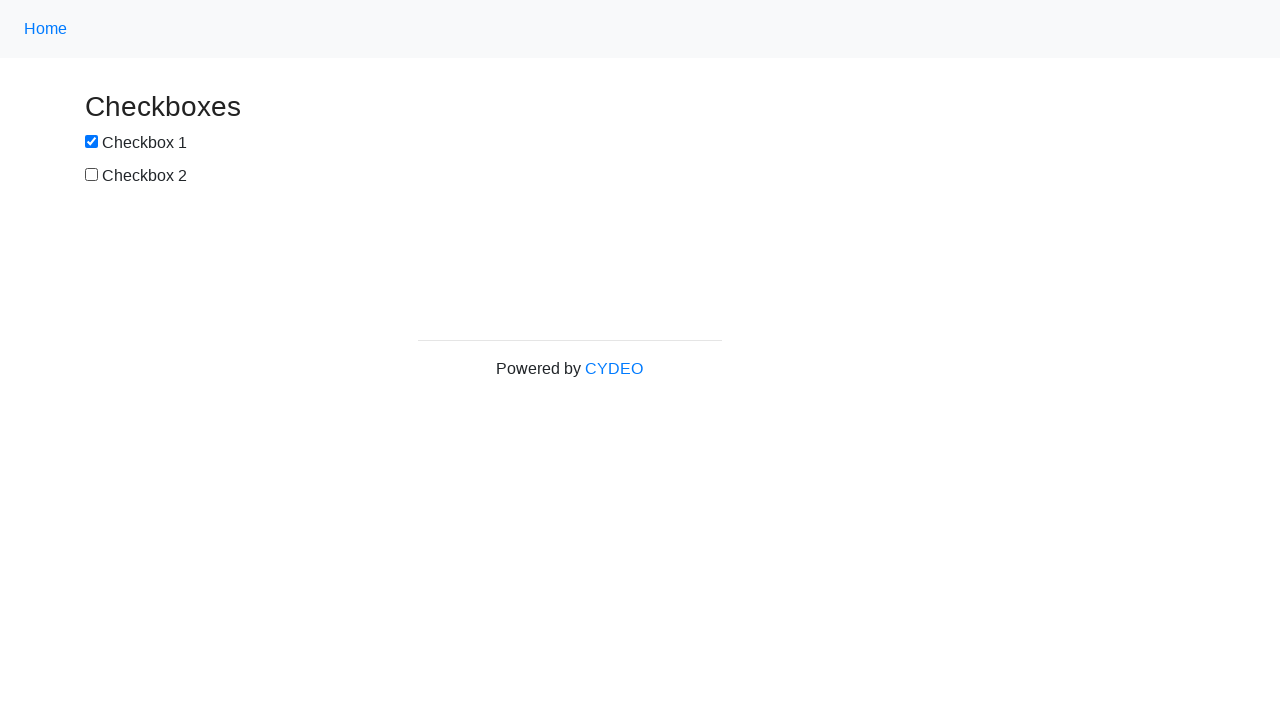

Verified checkbox2 is now deselected after clicking
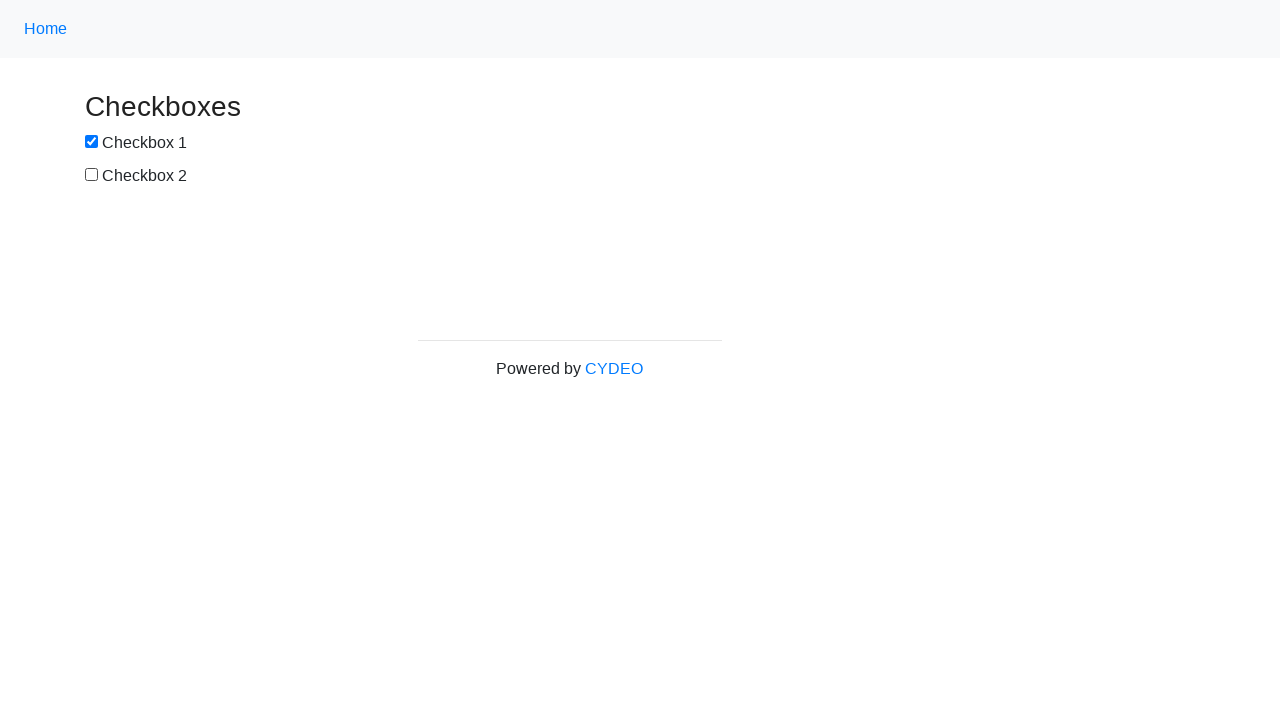

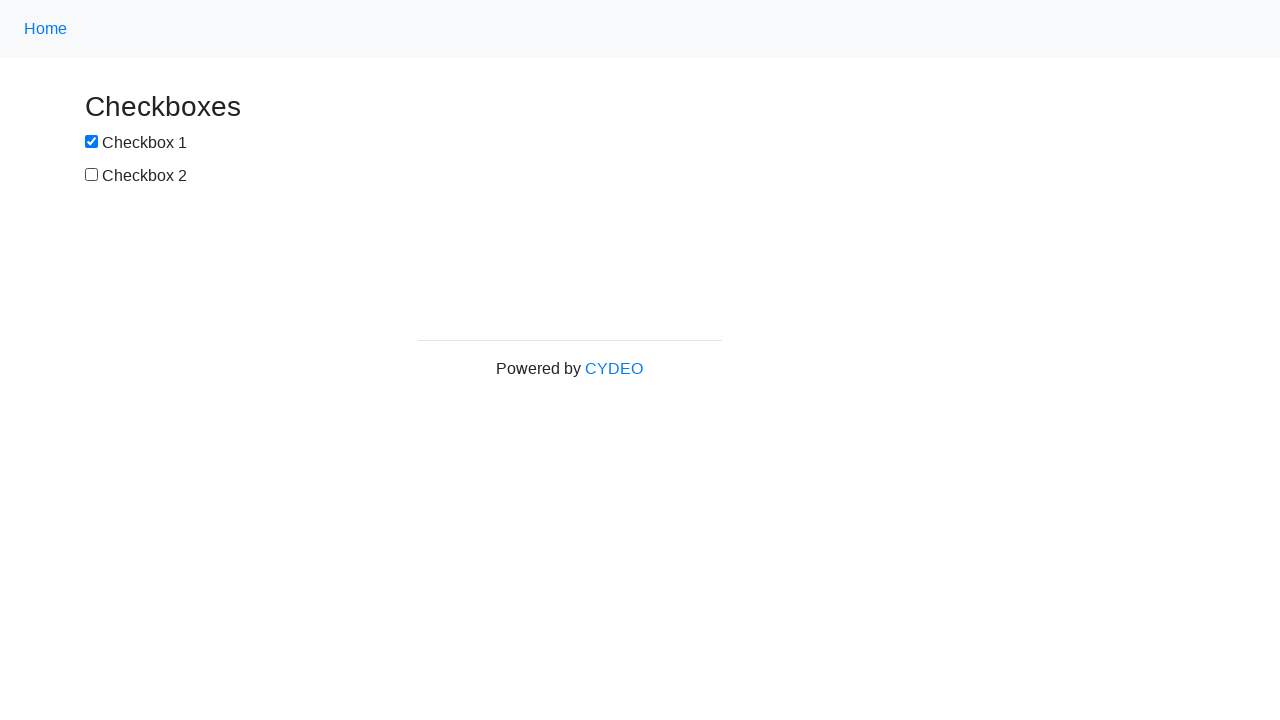